Tests a verification button click on a demo page and verifies that a success message appears

Starting URL: http://suninjuly.github.io/wait1.html

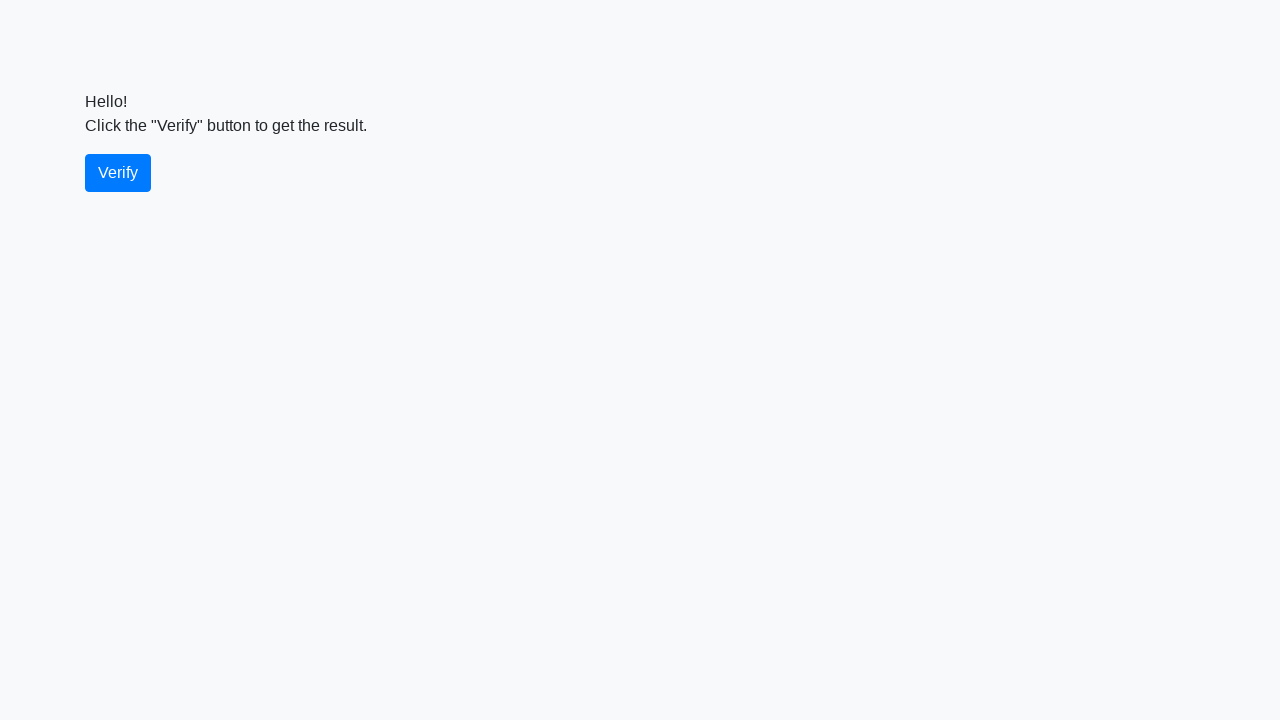

Clicked the verify button at (118, 173) on #verify
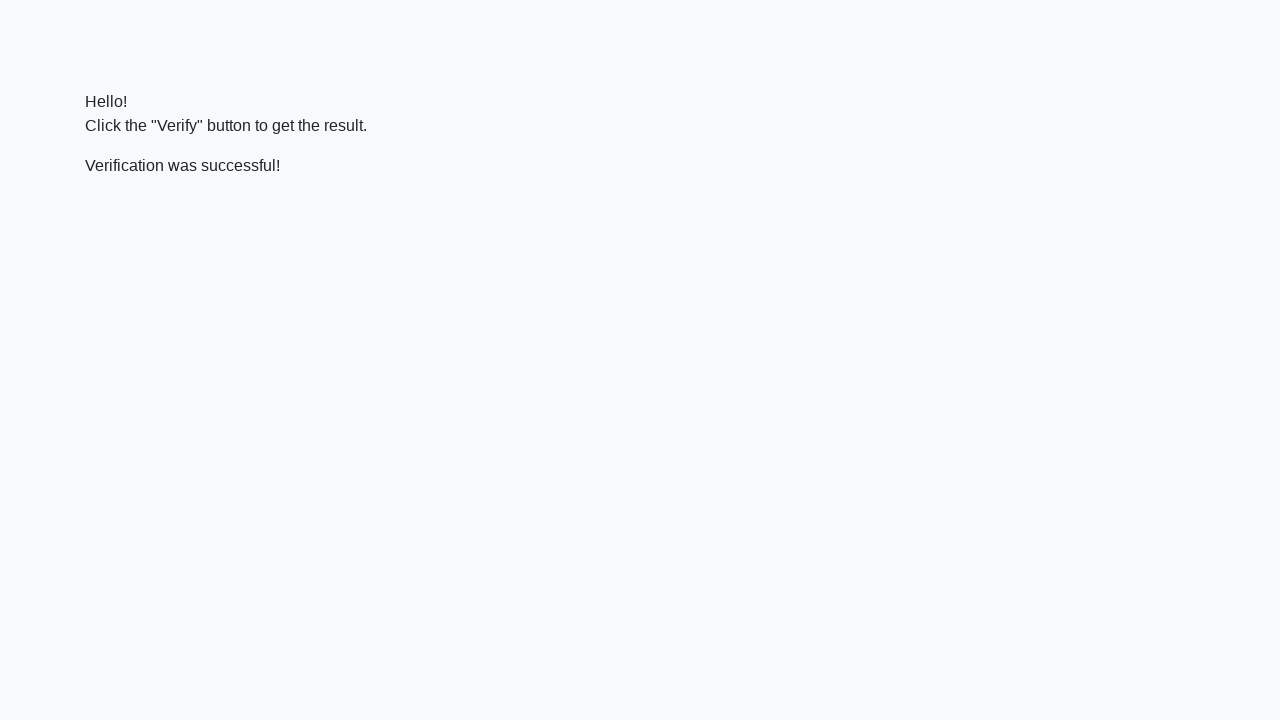

Success message element appeared
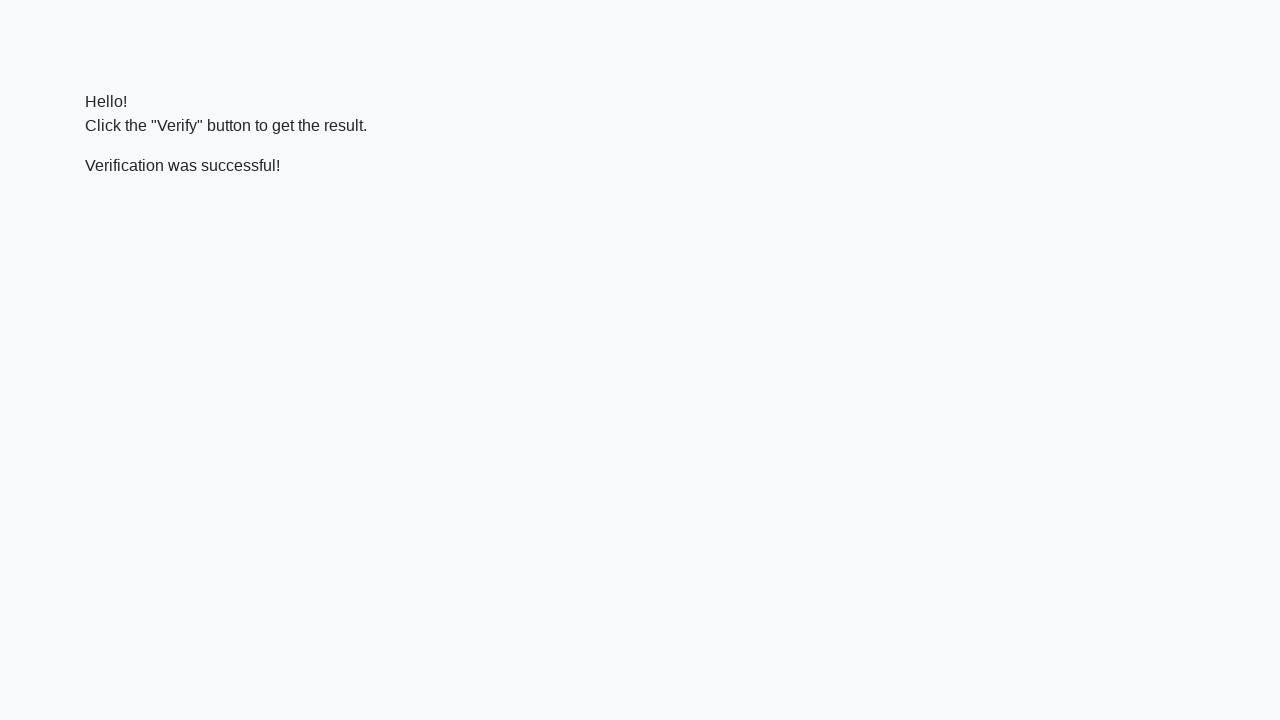

Verified that success message contains 'successful'
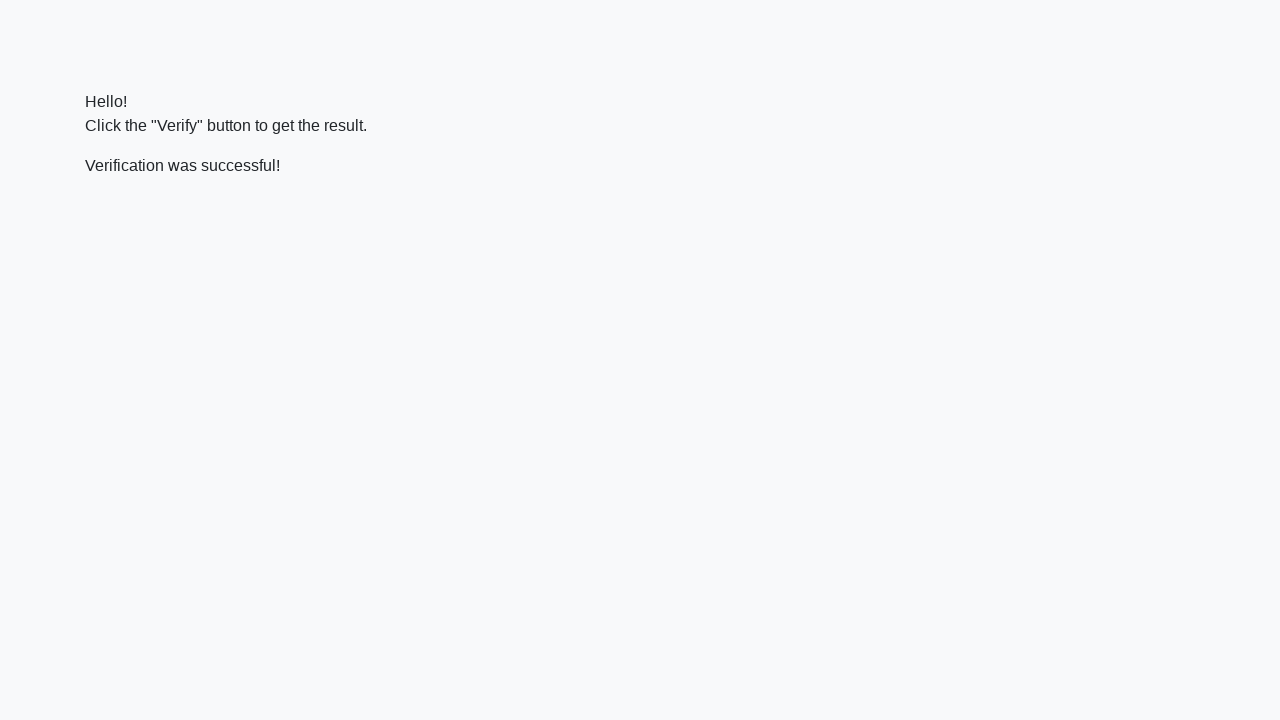

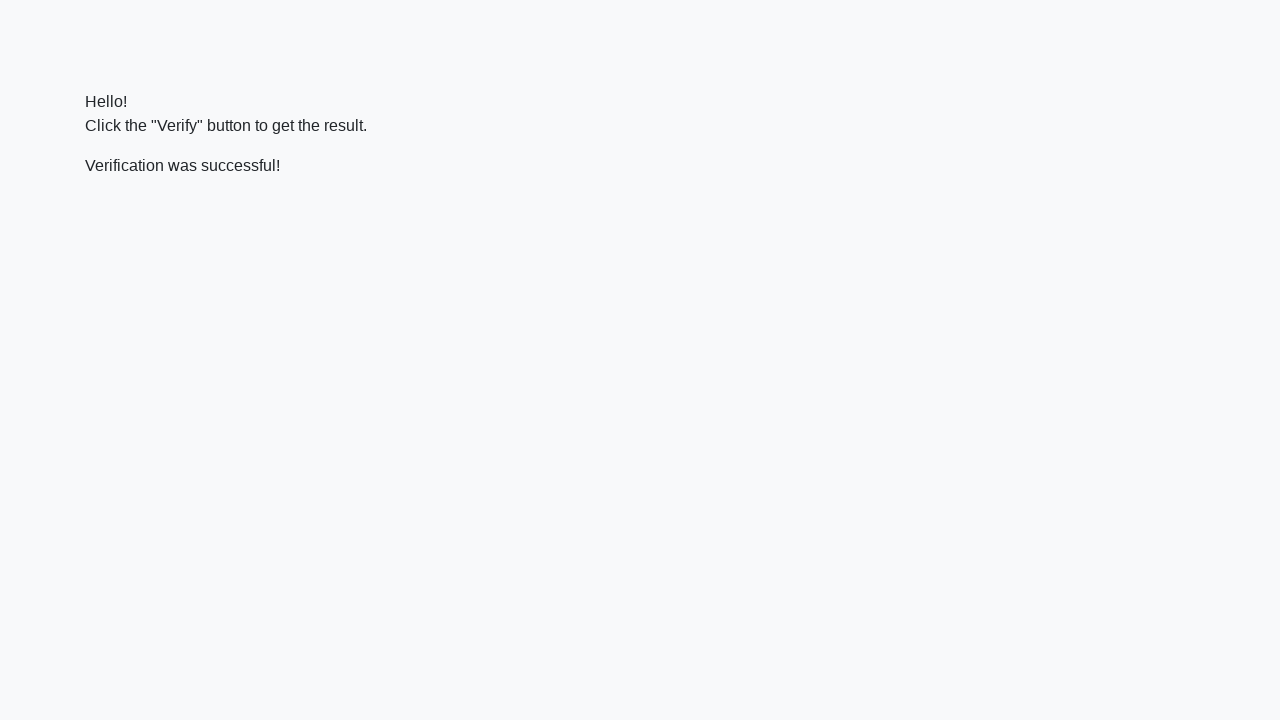